Tests a simple form by filling in first name, last name, city, and country fields using different selector strategies, then submits the form by clicking a button.

Starting URL: http://suninjuly.github.io/simple_form_find_task.html

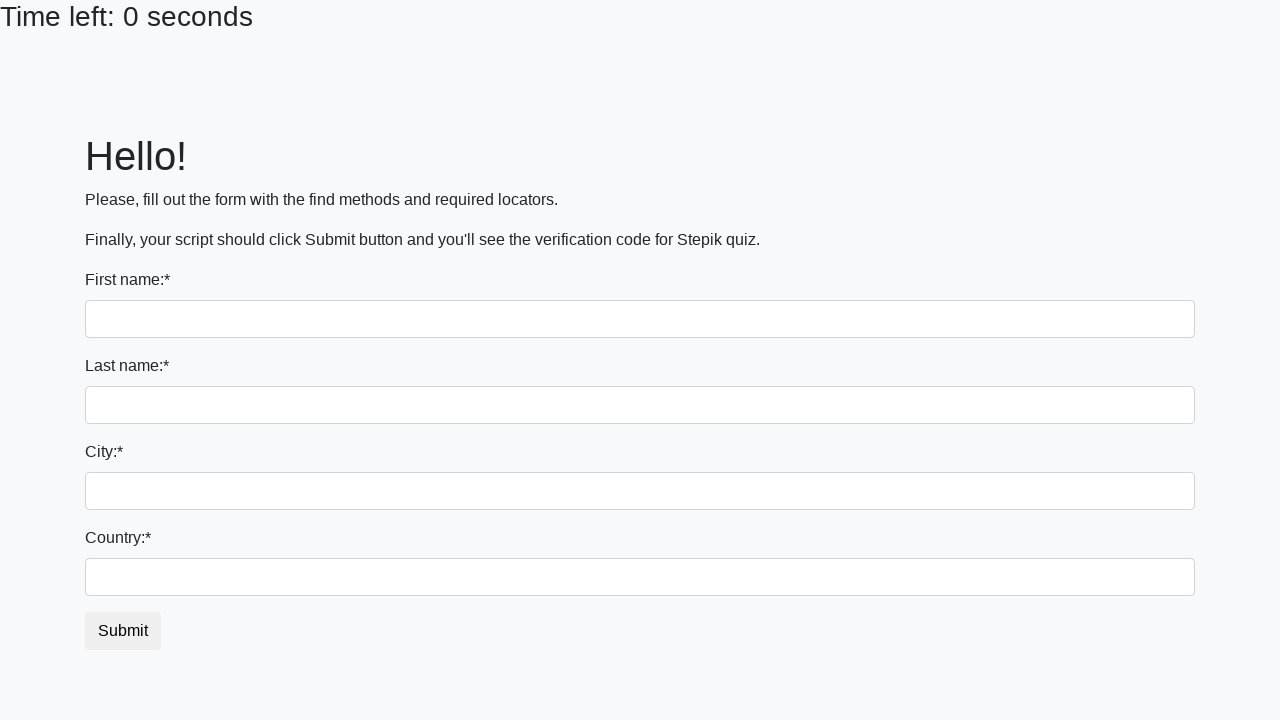

Filled first name field with 'Ivan' using tag name selector on input
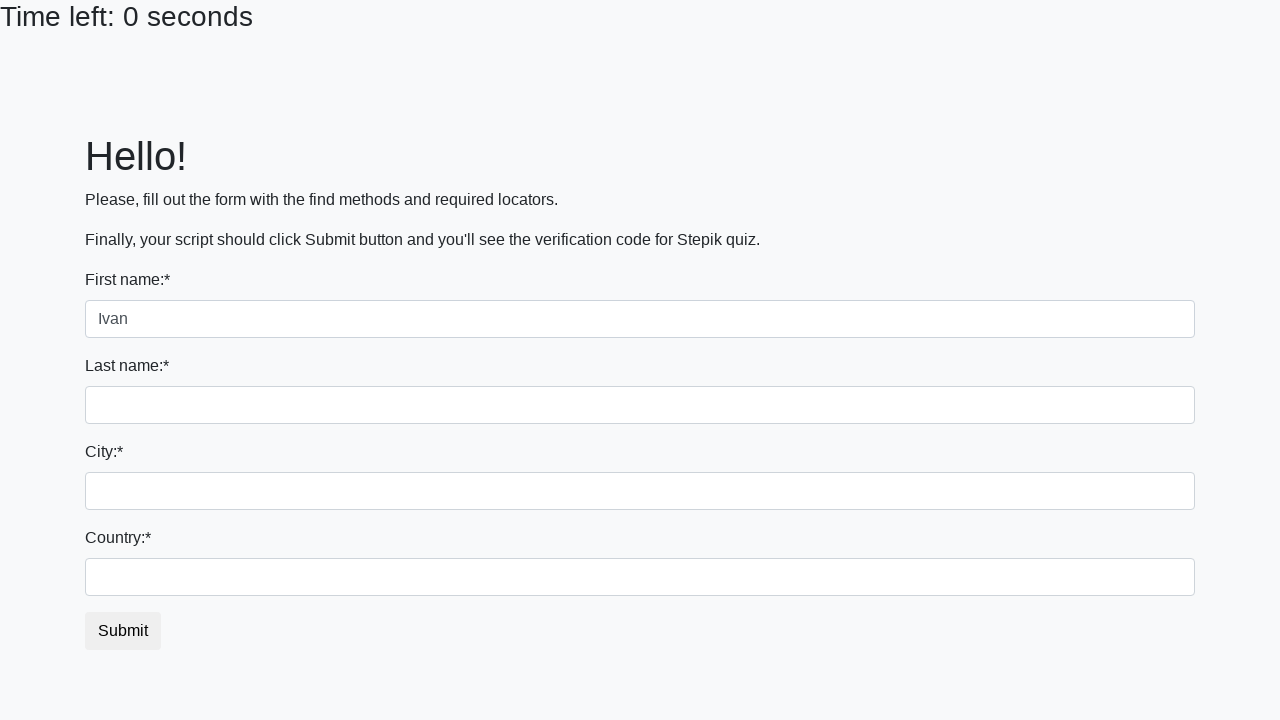

Filled last name field with 'Petrov' using name attribute selector on input[name='last_name']
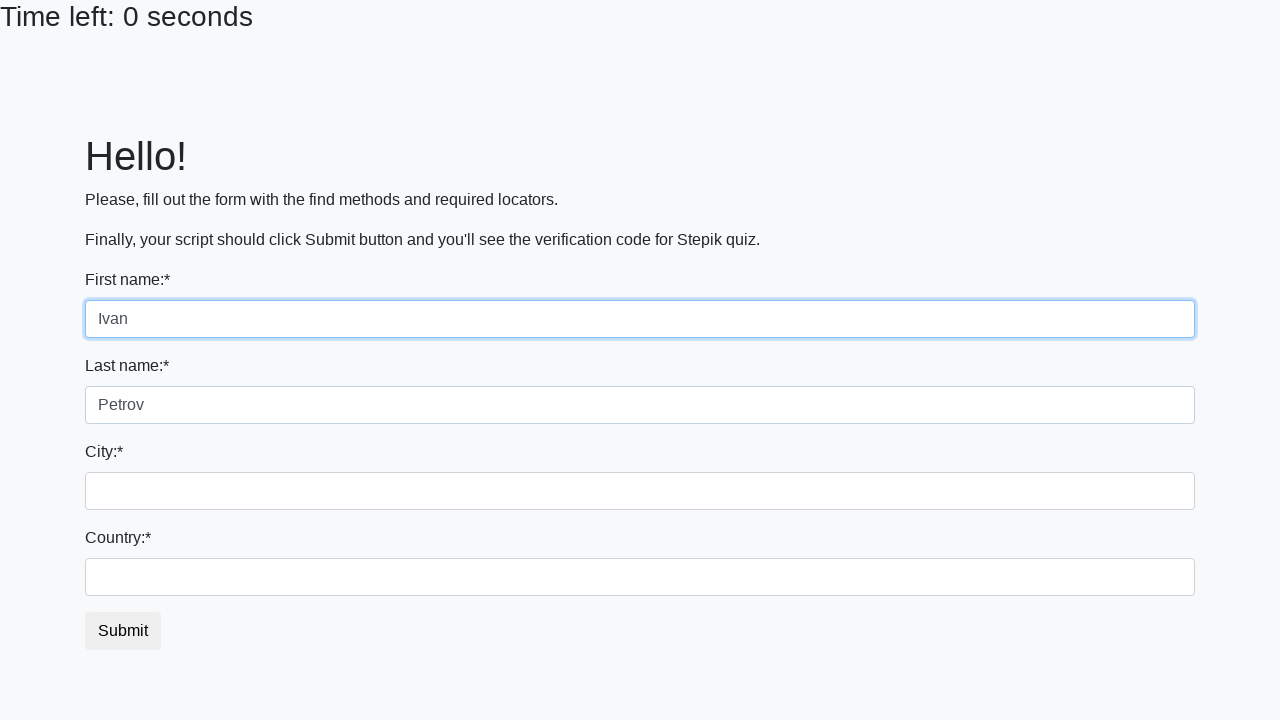

Filled city field with 'Niko' using class name selector on .city
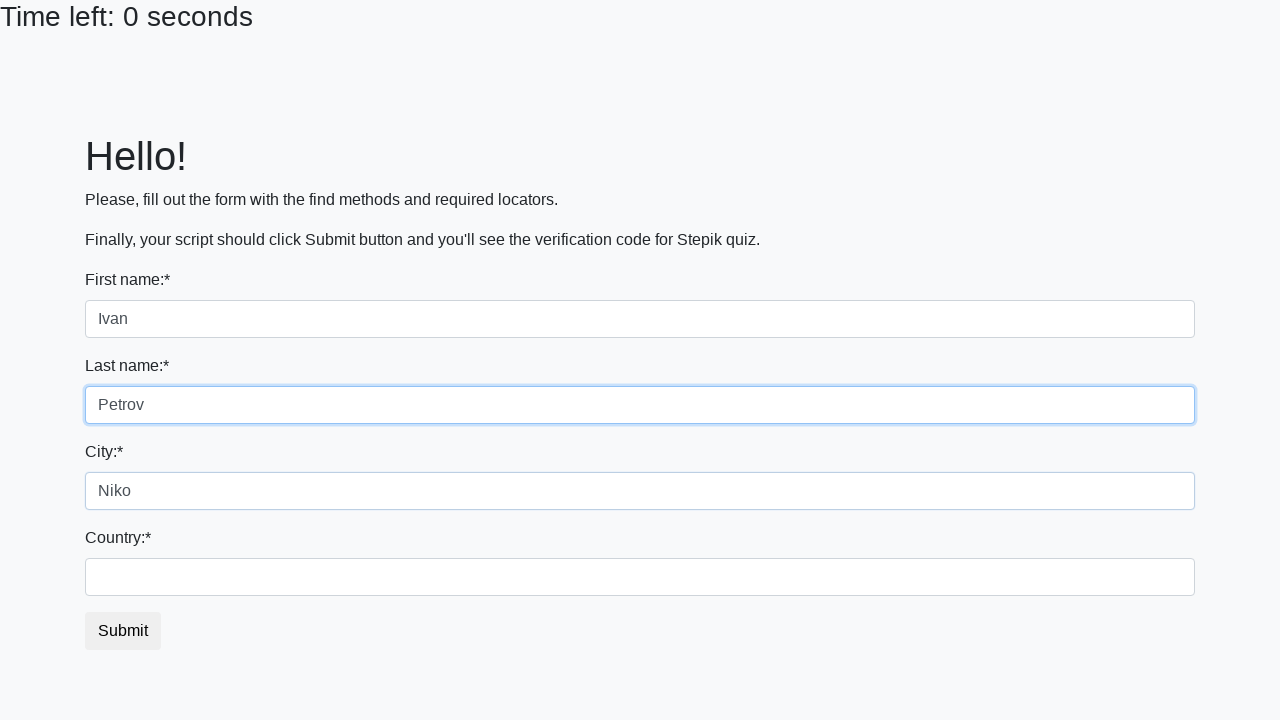

Filled country field with 'Ukraine' using ID selector on #country
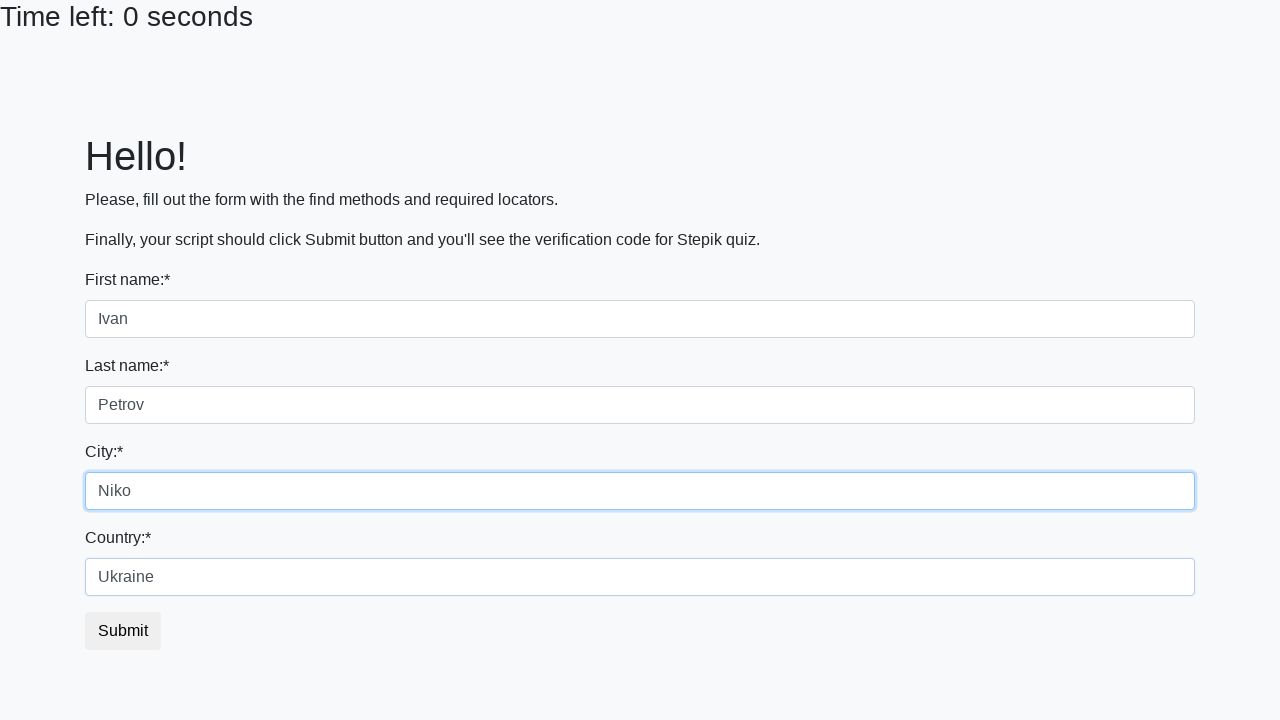

Clicked submit button to submit the form at (123, 631) on button.btn
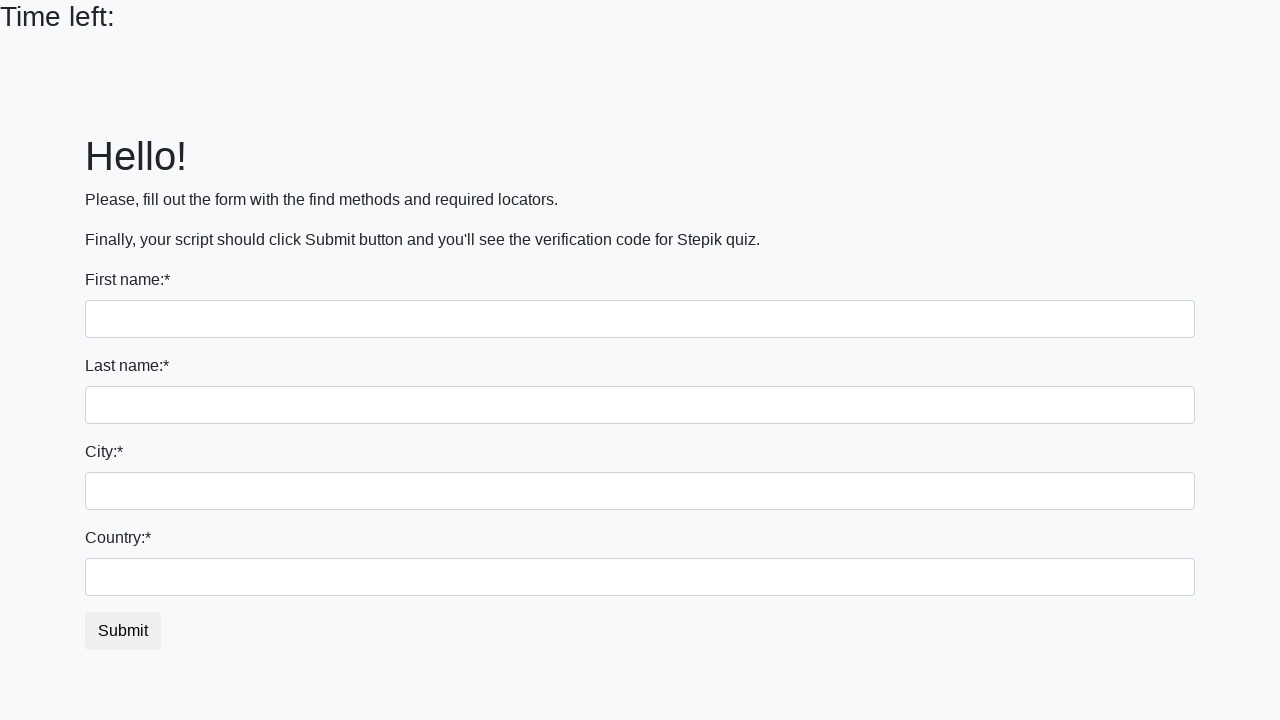

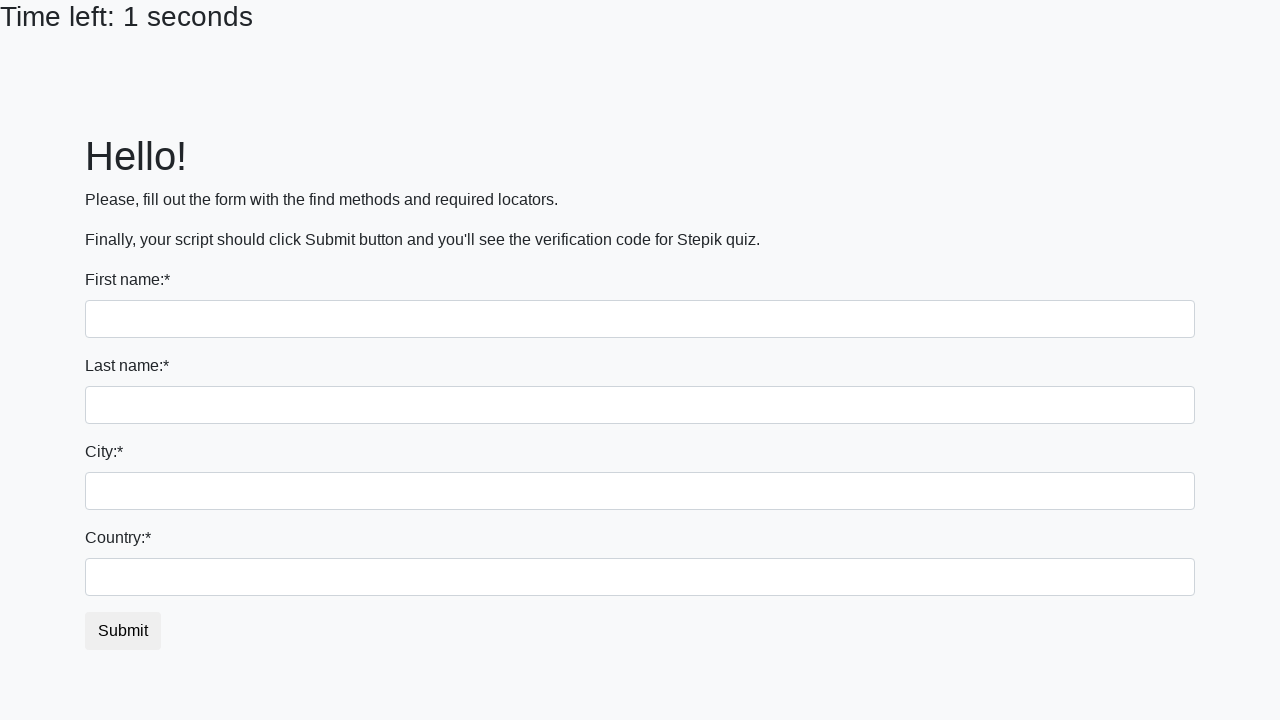